Tests keyboard input functionality by clicking on a name field, entering a name, and clicking a button on a form practice page

Starting URL: https://formy-project.herokuapp.com/keypress

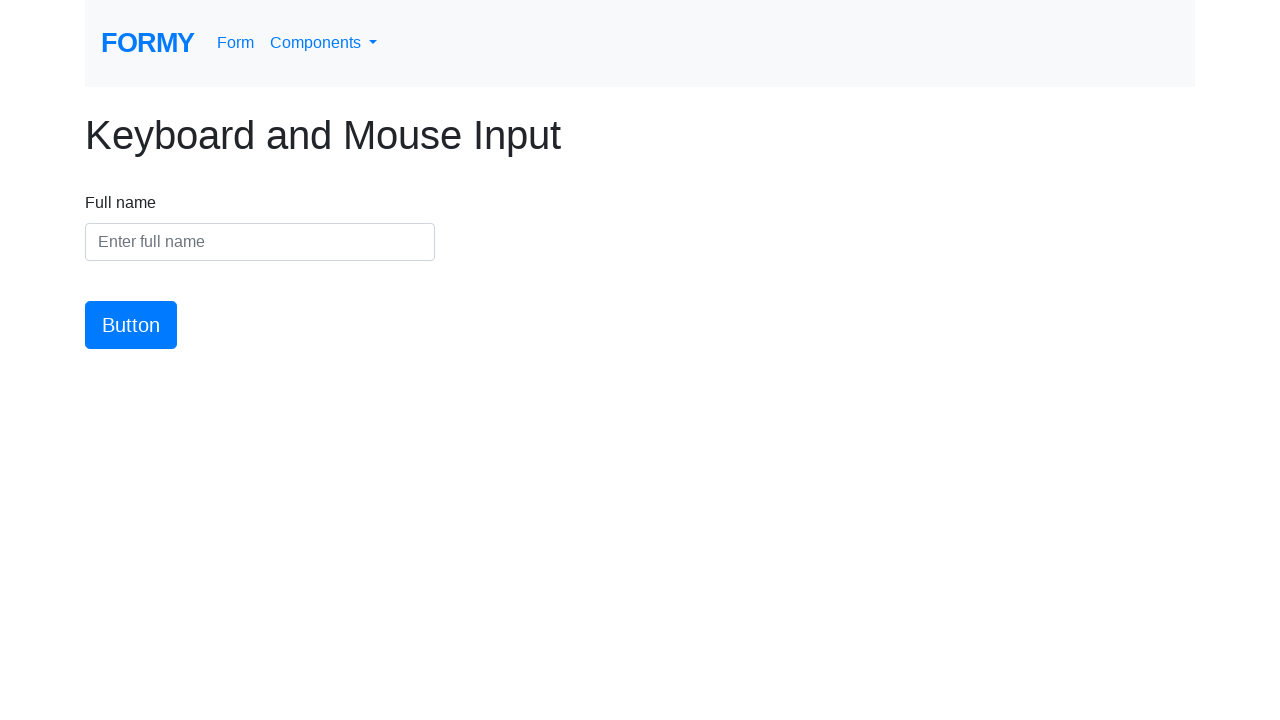

Clicked on the name input field at (260, 242) on #name
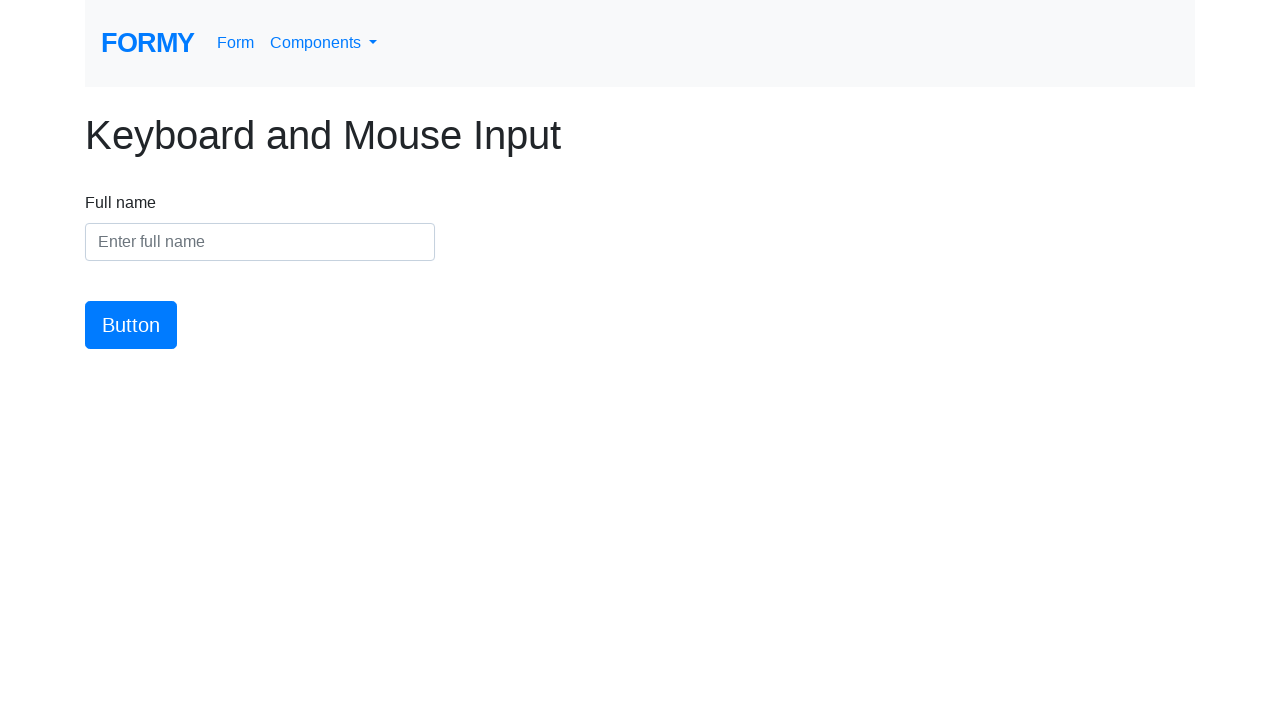

Entered name 'Francisco Assumpcao' in the name field on #name
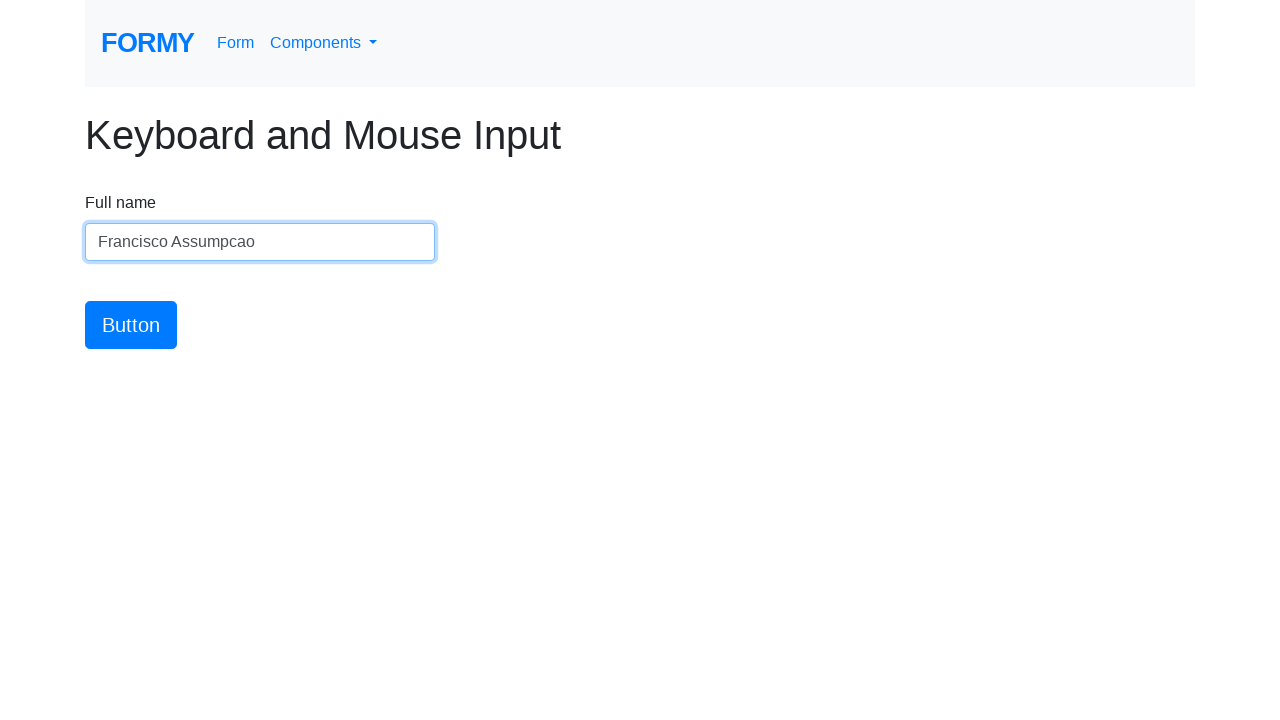

Clicked the submit button at (131, 325) on #button
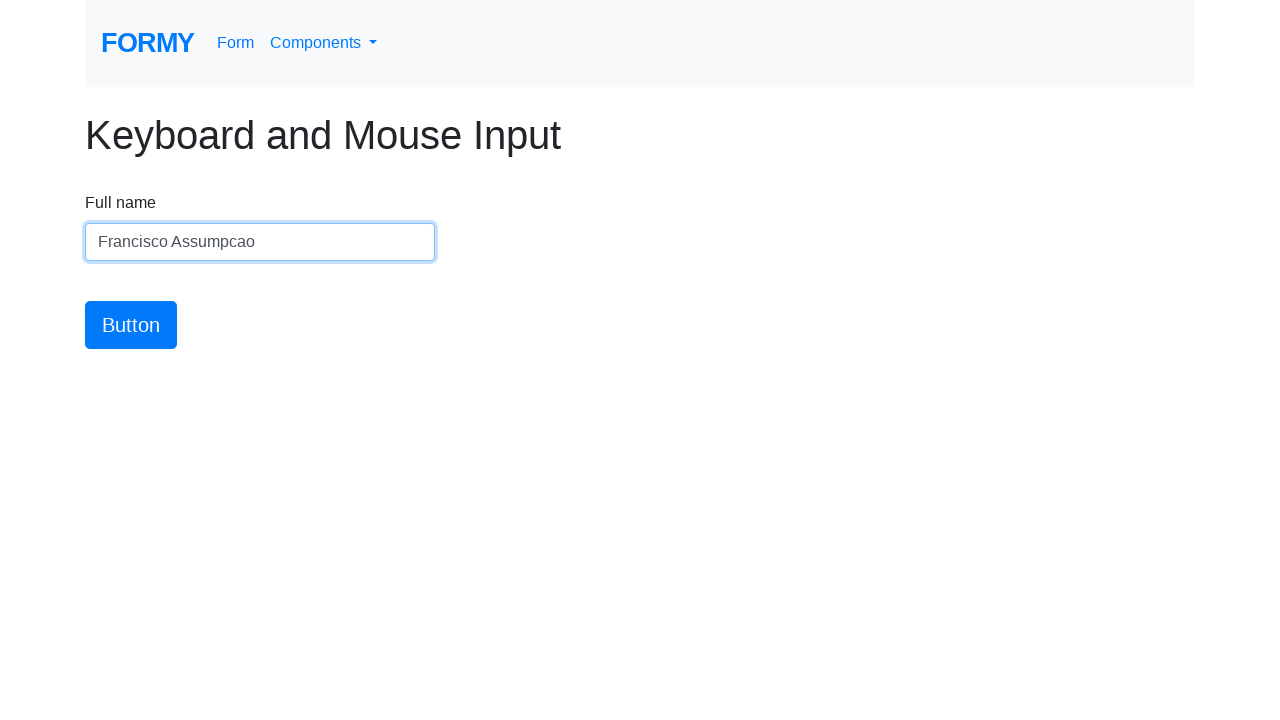

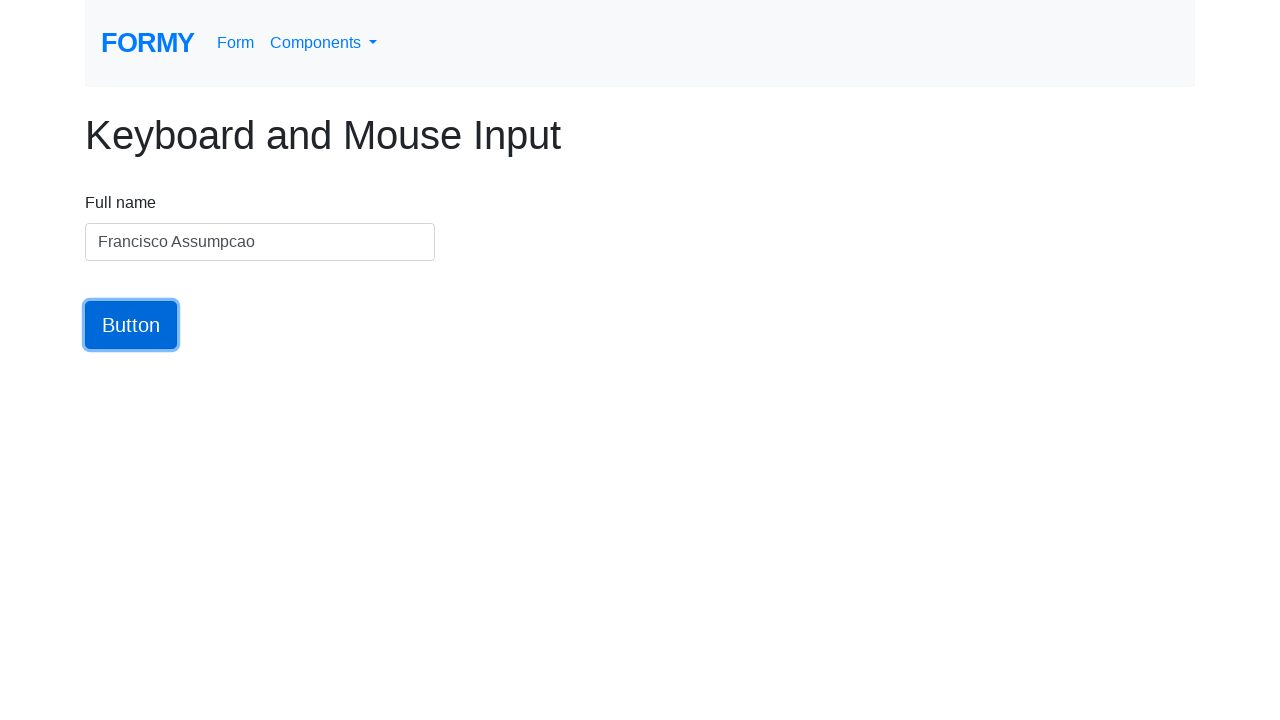